Verifies that an image is visible within a div with class 'image'

Starting URL: https://peryloth.com/

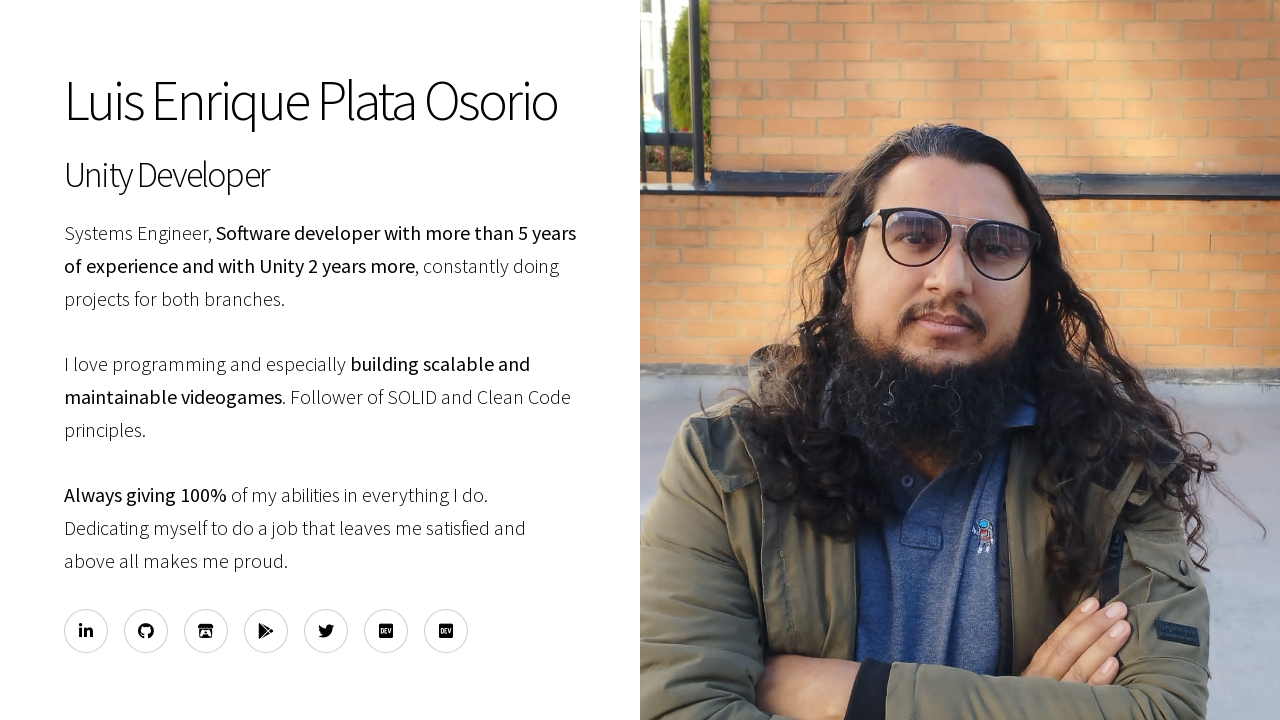

Navigated to https://peryloth.com/
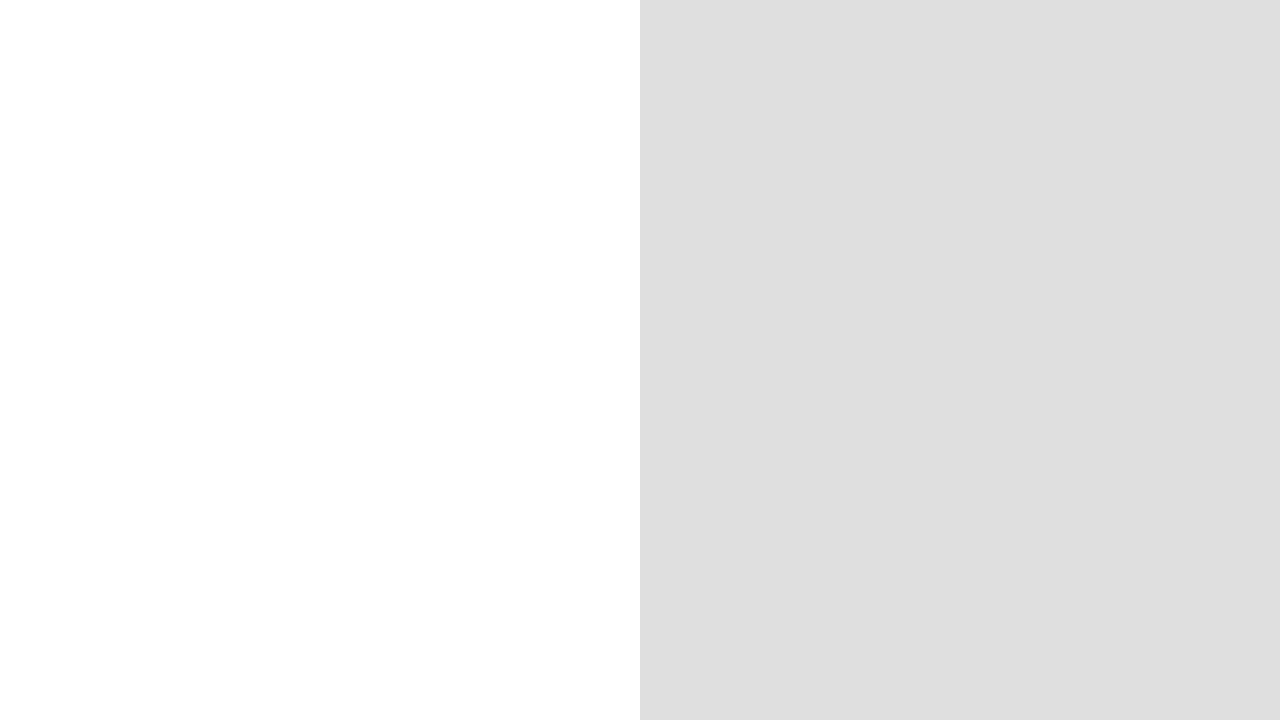

Located image element within div with class 'image'
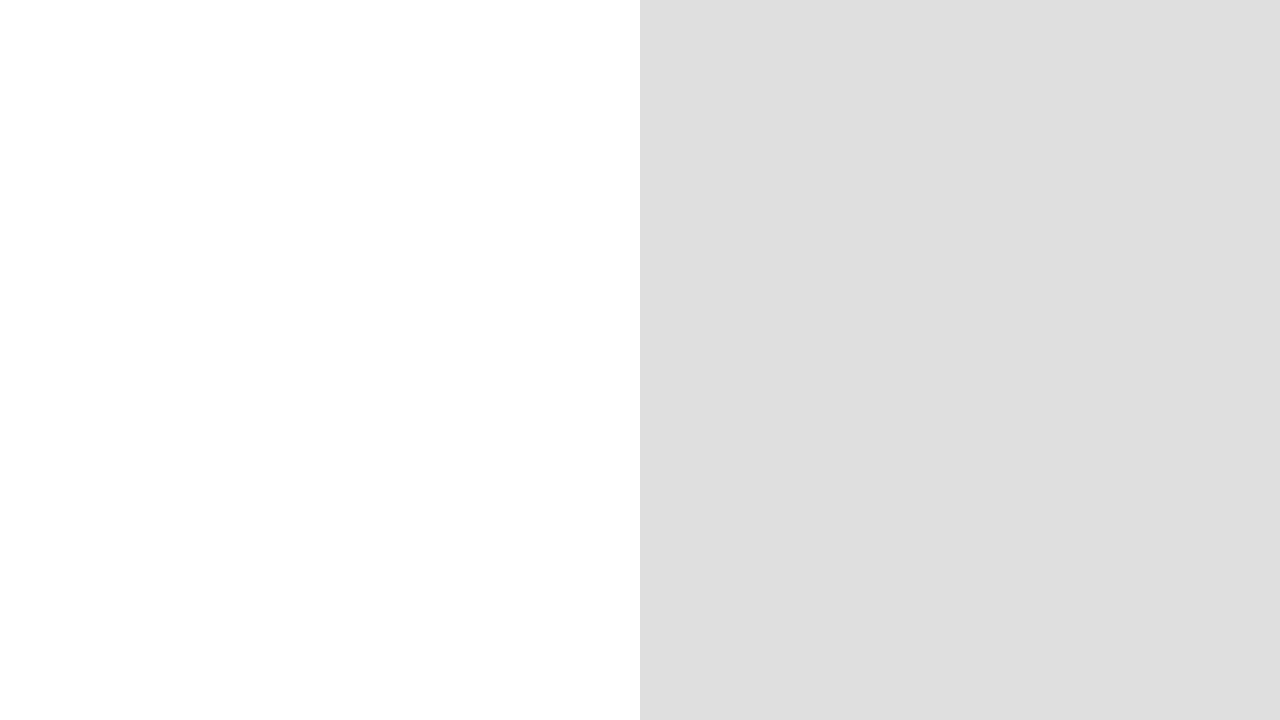

Verified that image is visible within div.image
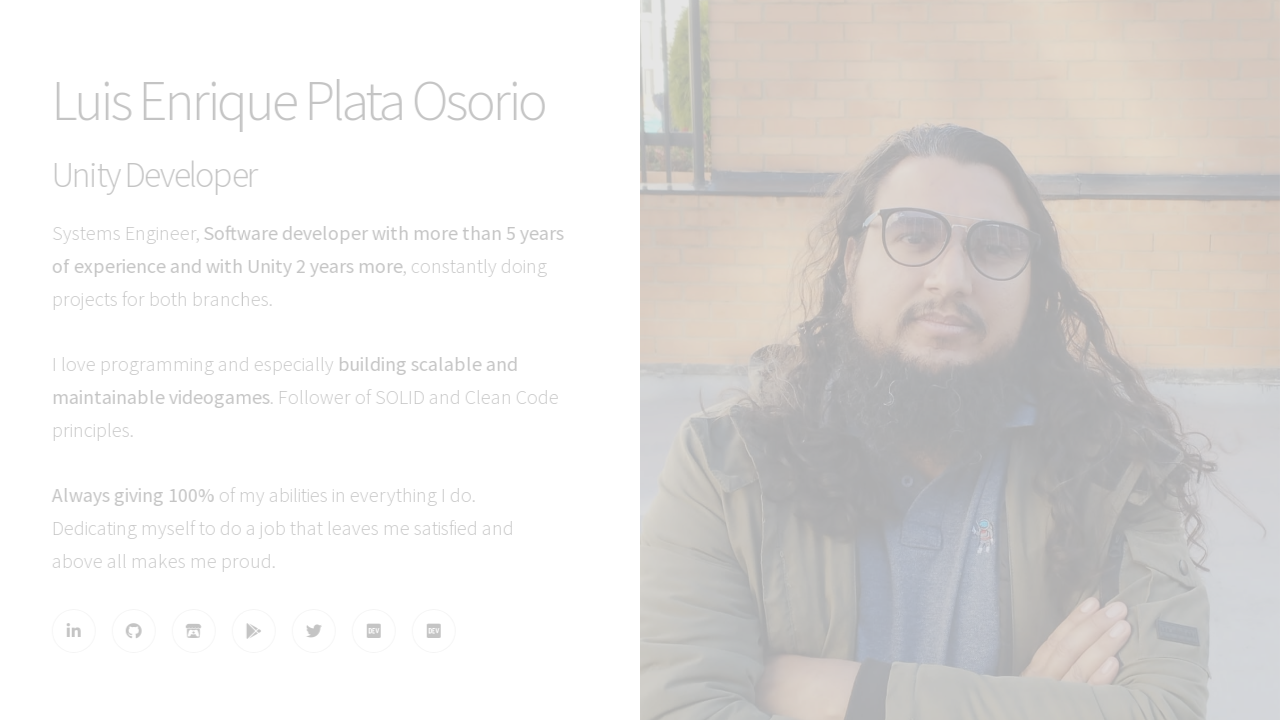

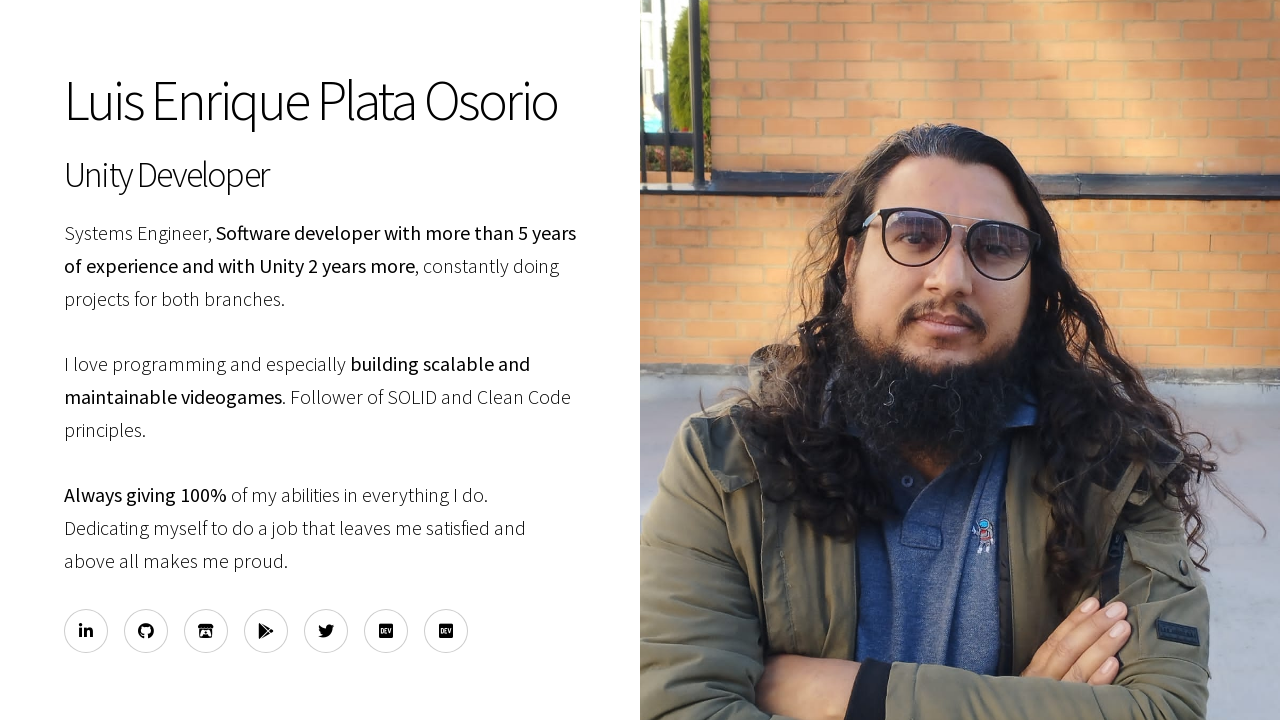